Tests drag and drop by offset action by dragging element to target's coordinates

Starting URL: https://crossbrowsertesting.github.io/drag-and-drop

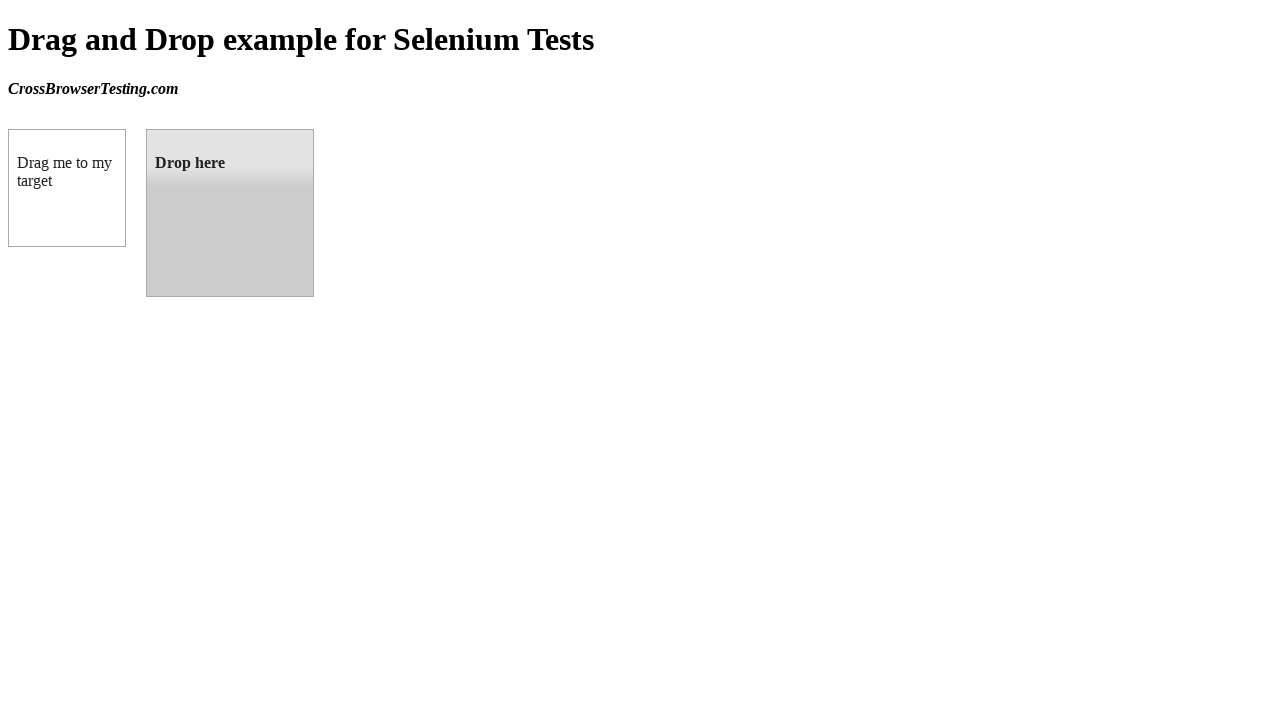

Located draggable source element
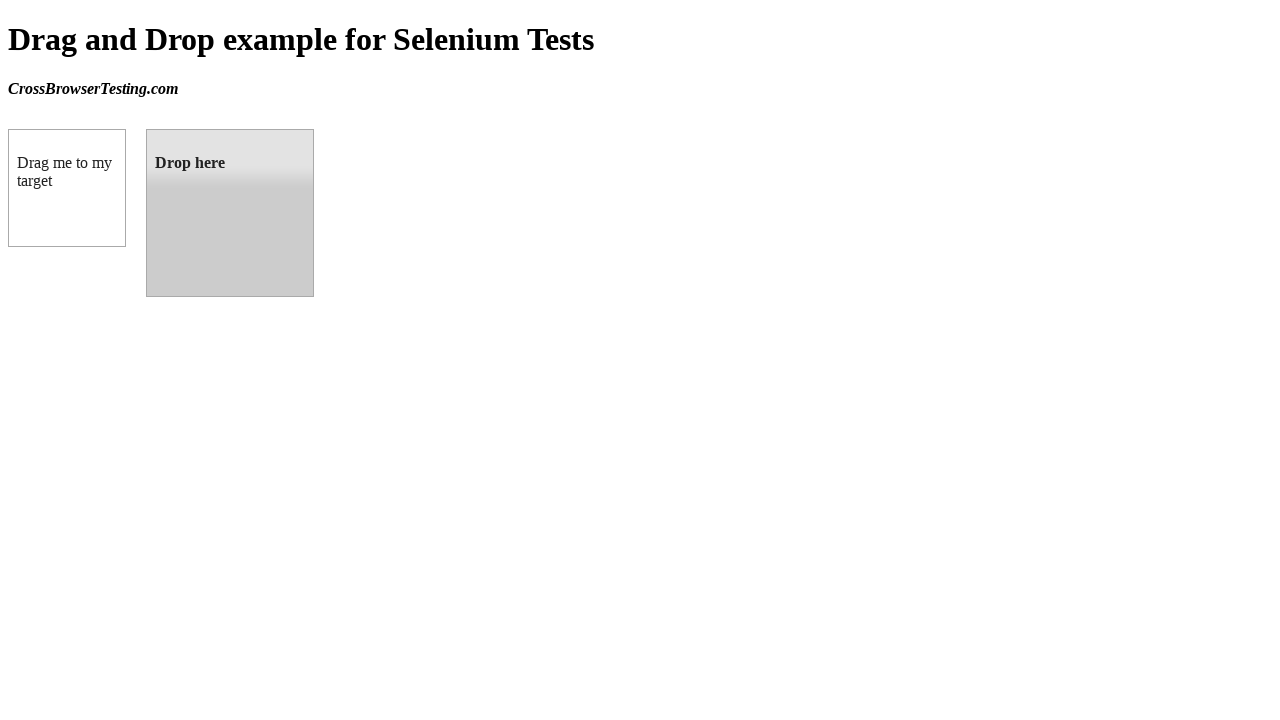

Located droppable target element
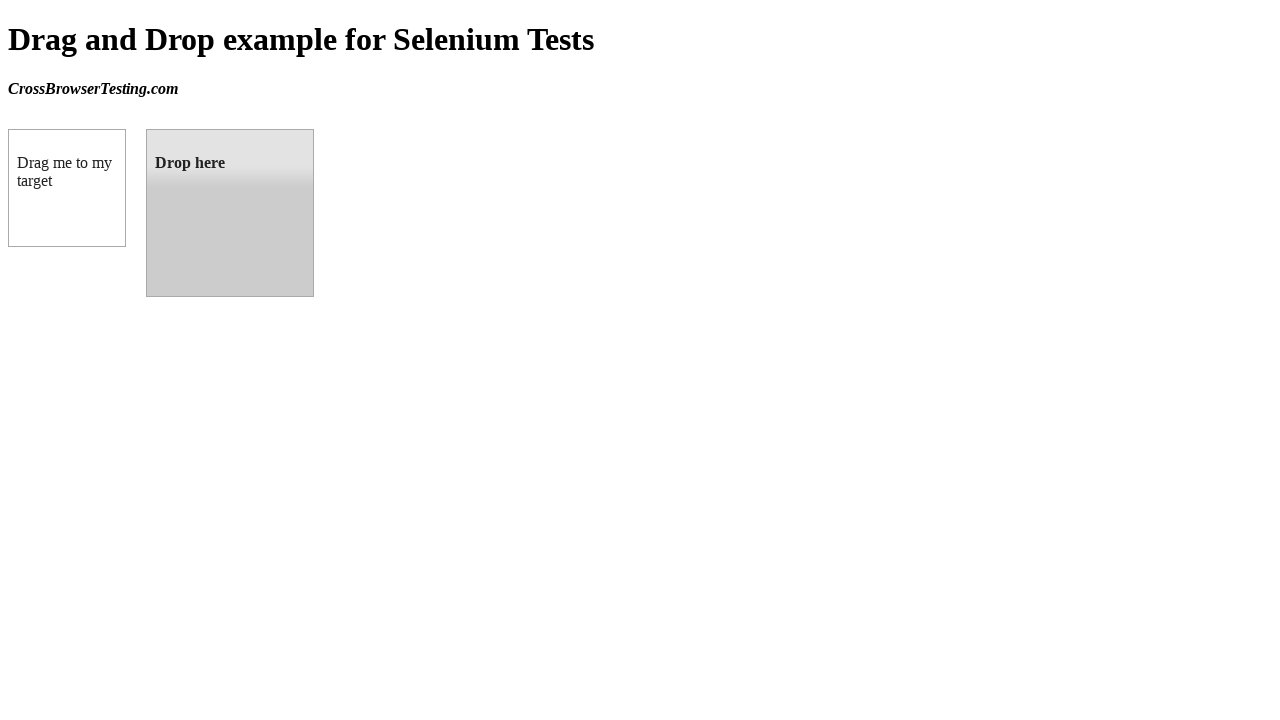

Retrieved target element bounding box coordinates
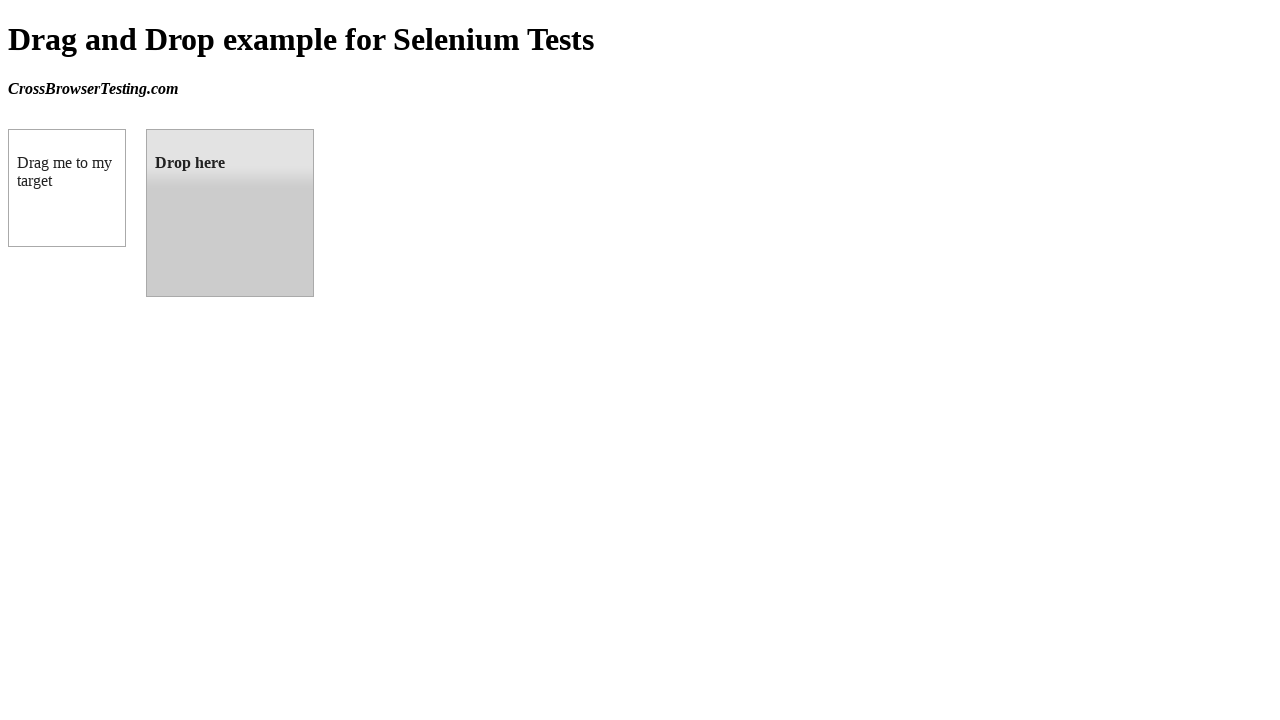

Dragged source element to target element by offset at (230, 213)
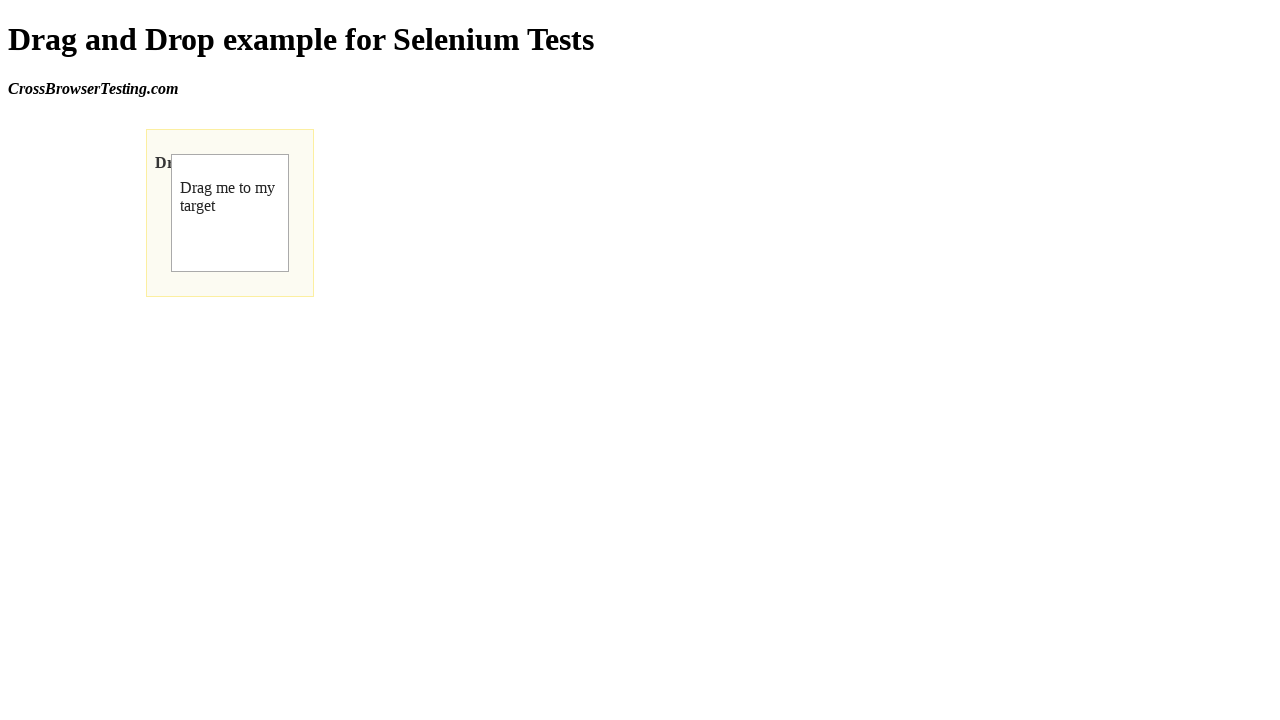

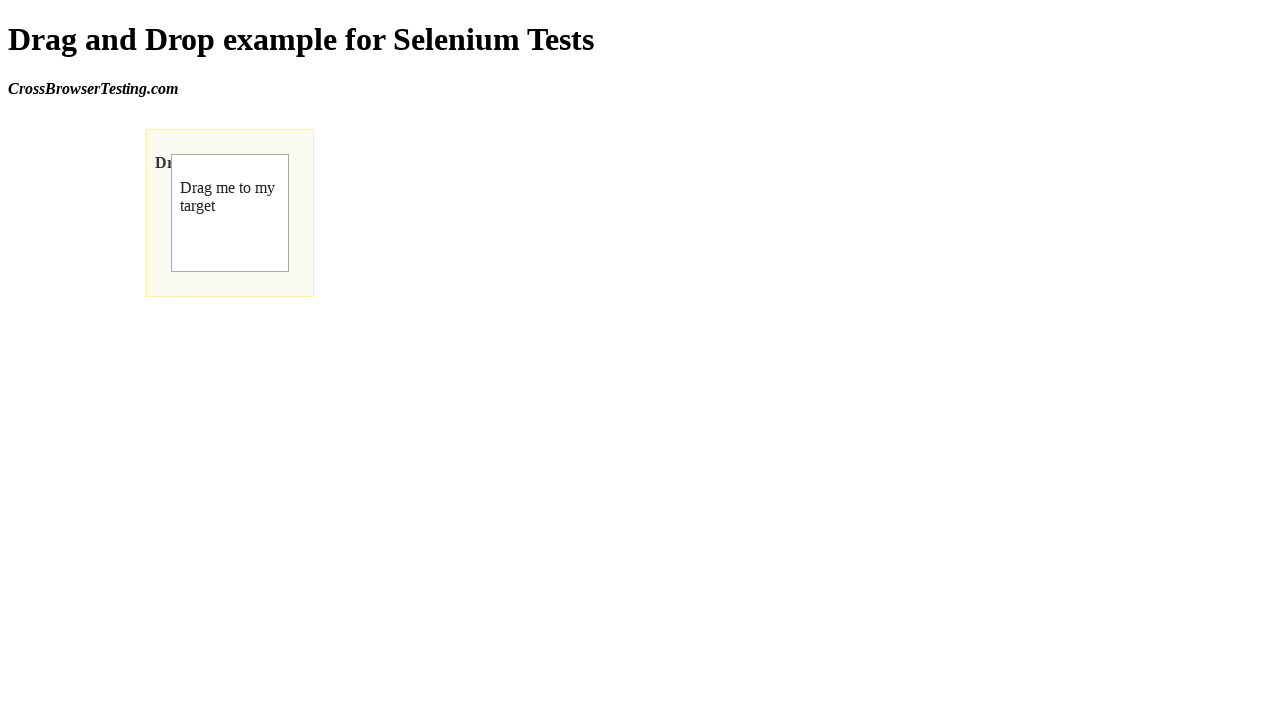